Tests page scrolling functionality by scrolling down 500 pixels on a registration demo page using JavaScript execution

Starting URL: http://demo.automationtesting.in/Register.html

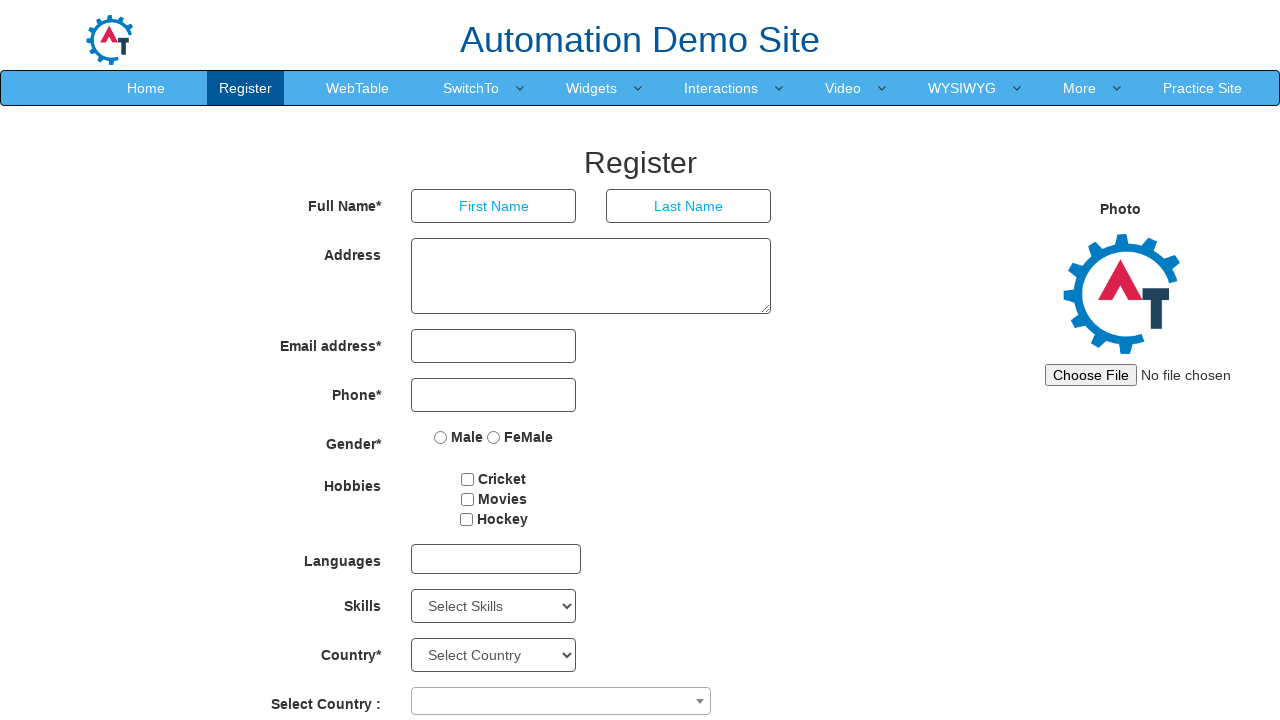

Navigated to registration demo page
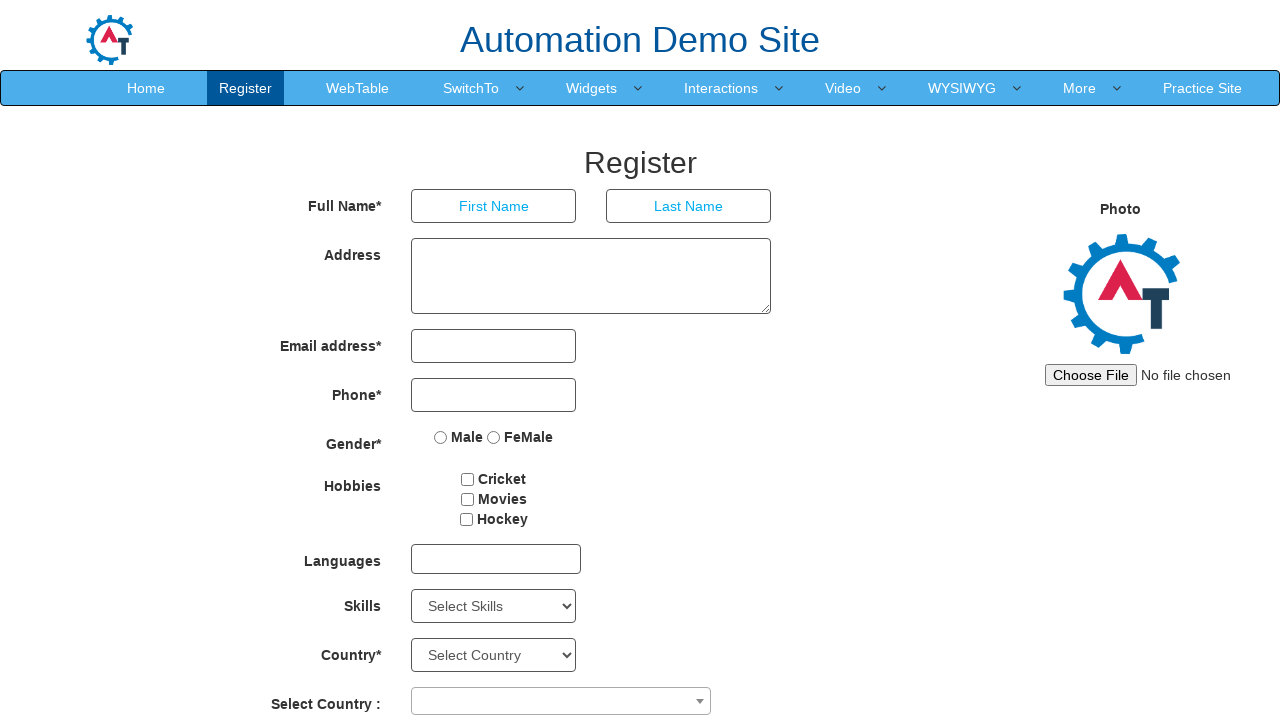

Scrolled down 500 pixels using JavaScript
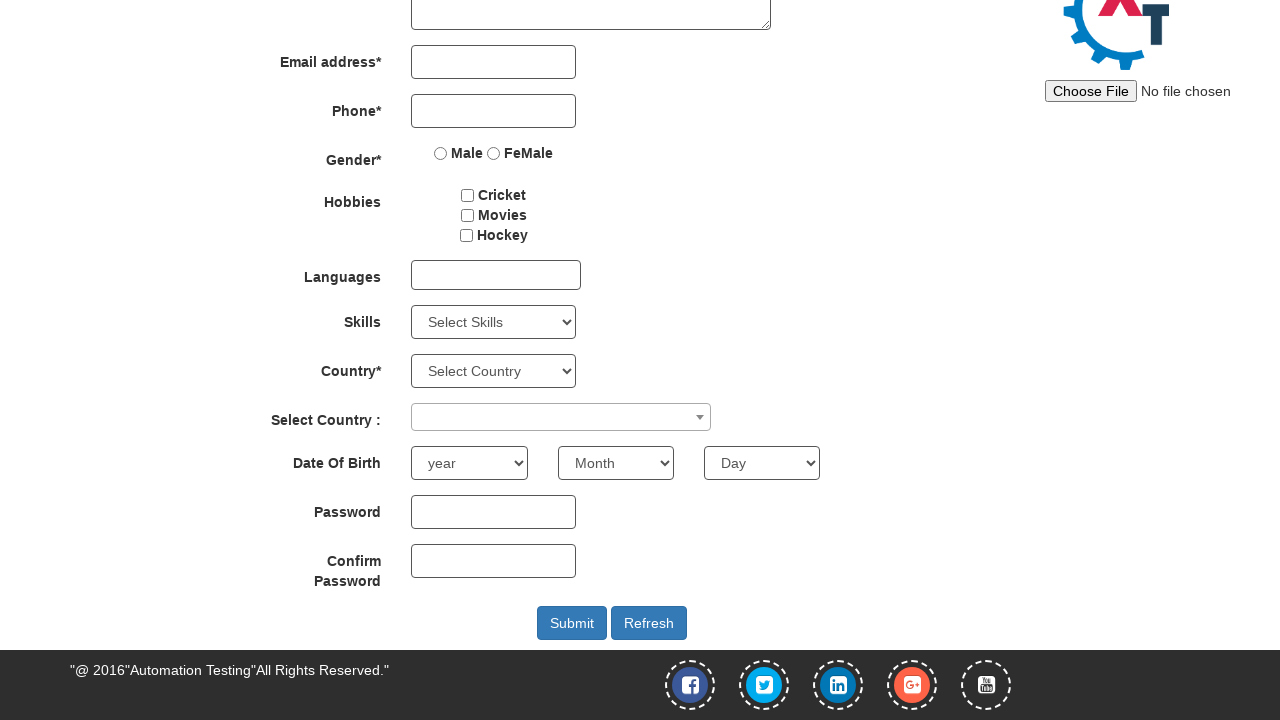

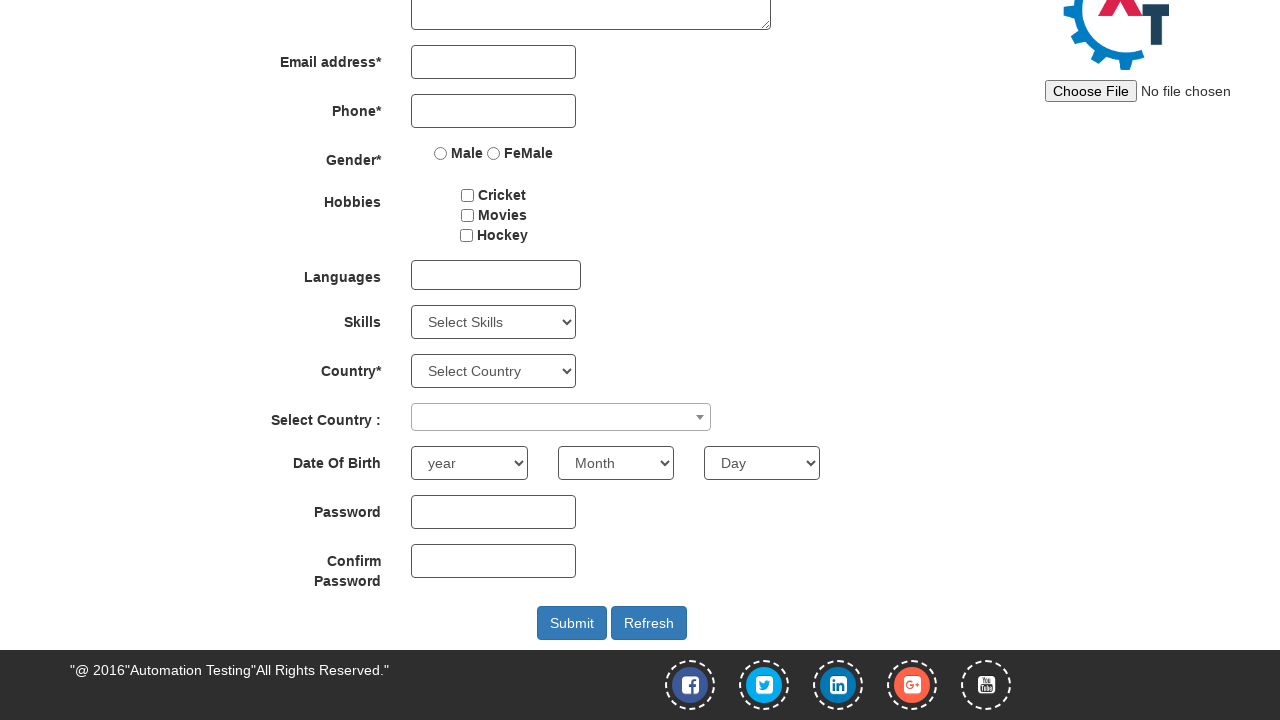